Generates a CPF (Brazilian tax ID) number by clicking the generate button and waiting for the result to appear

Starting URL: https://www.4devs.com.br/gerador_de_cpf

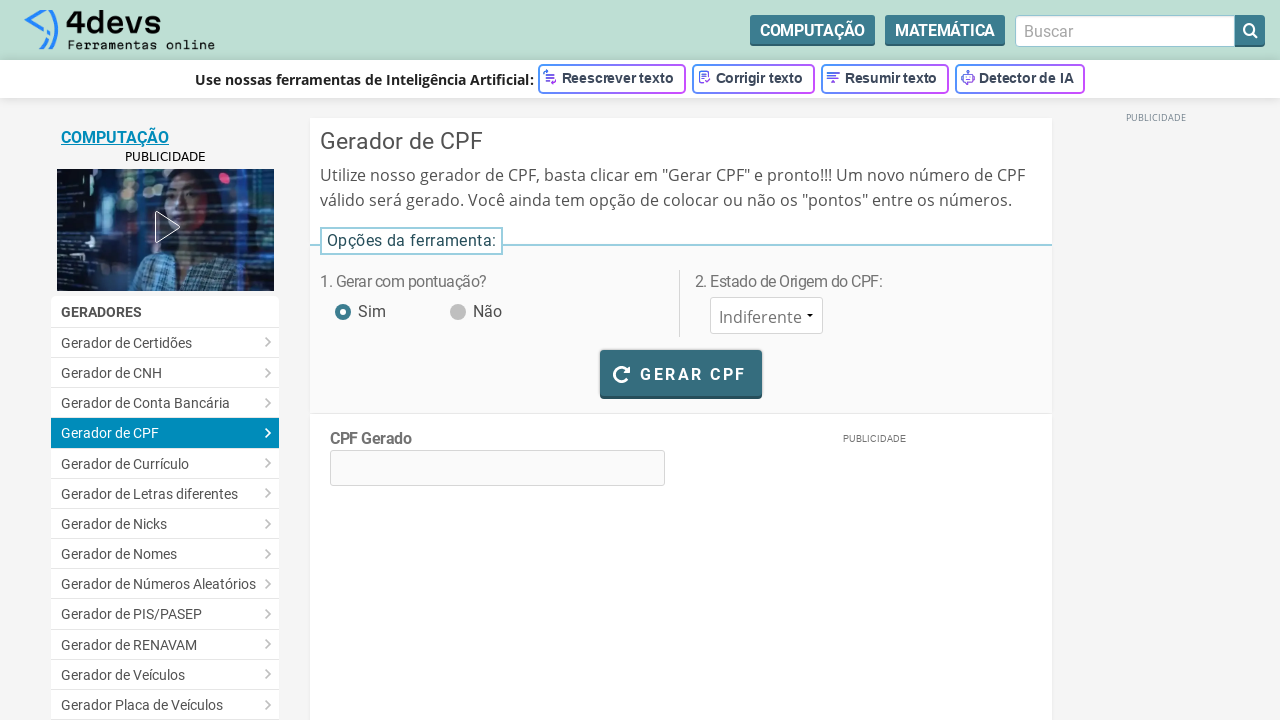

Clicked the GERAR CPF button to generate a new CPF number at (681, 373) on #bt_gerar_cpf
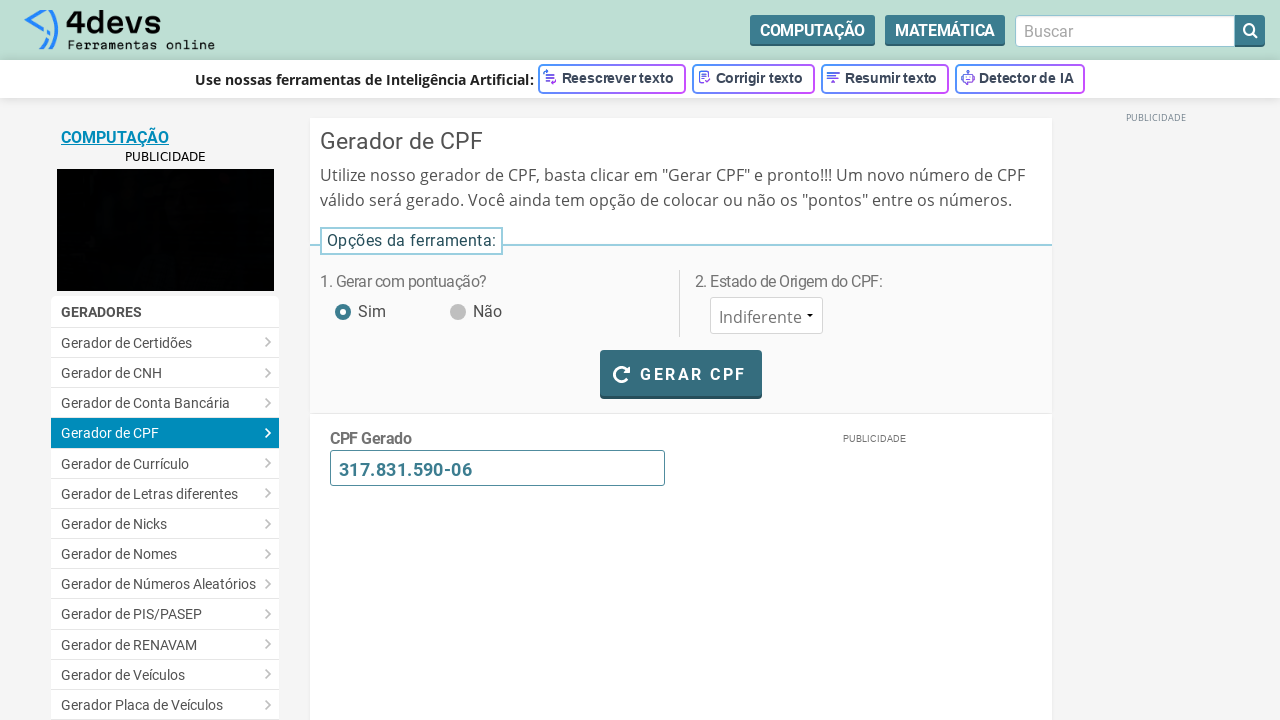

Waited for CPF generation to complete (element is no longer showing 'Gerando...')
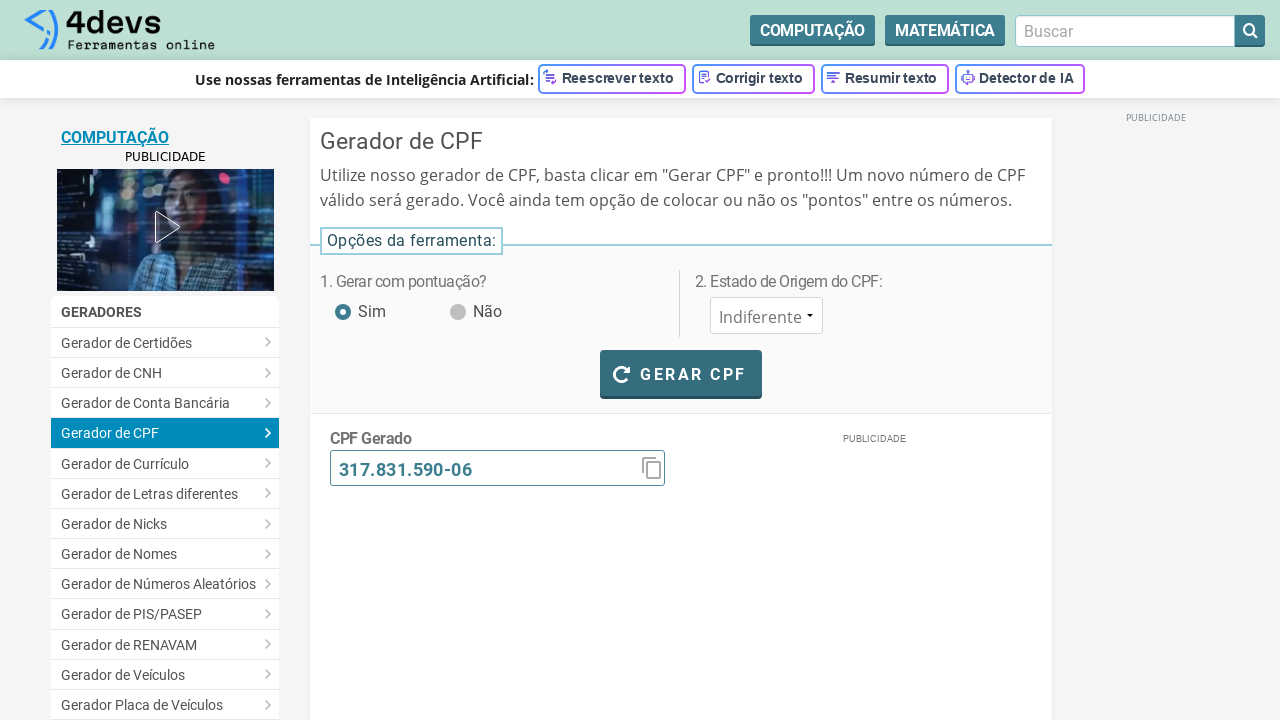

Verified that the CPF result element is visible on the page
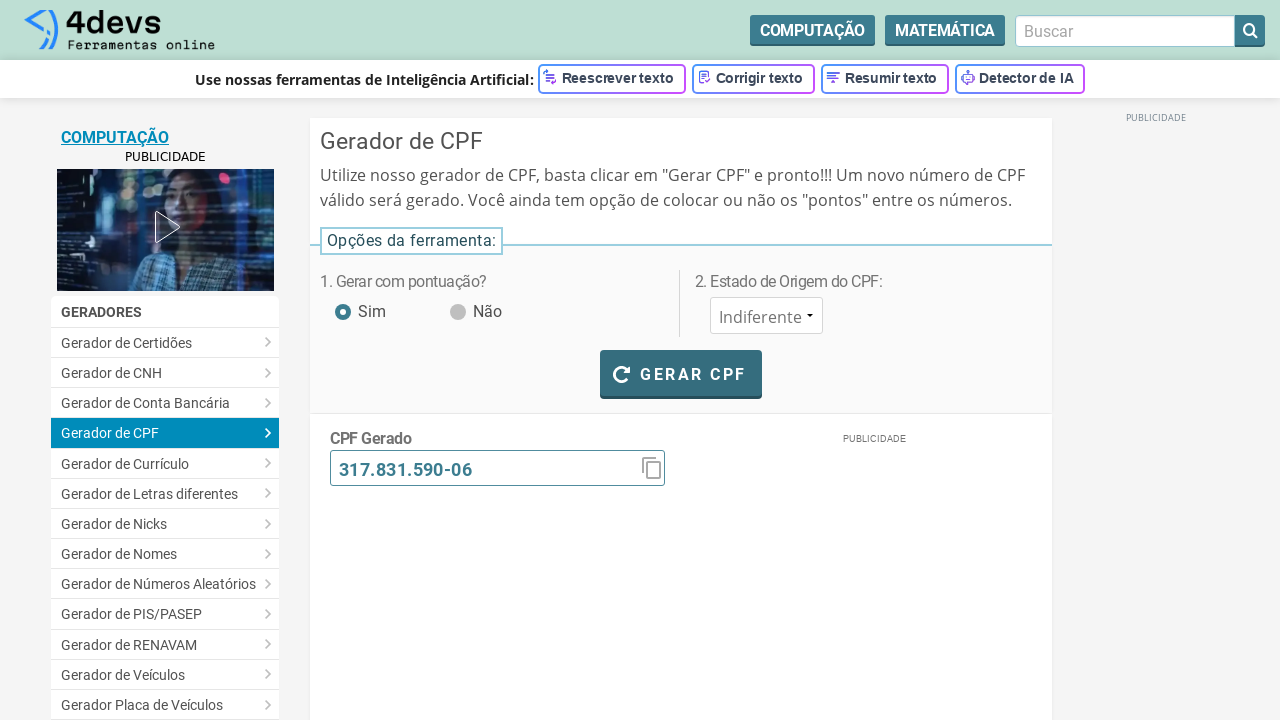

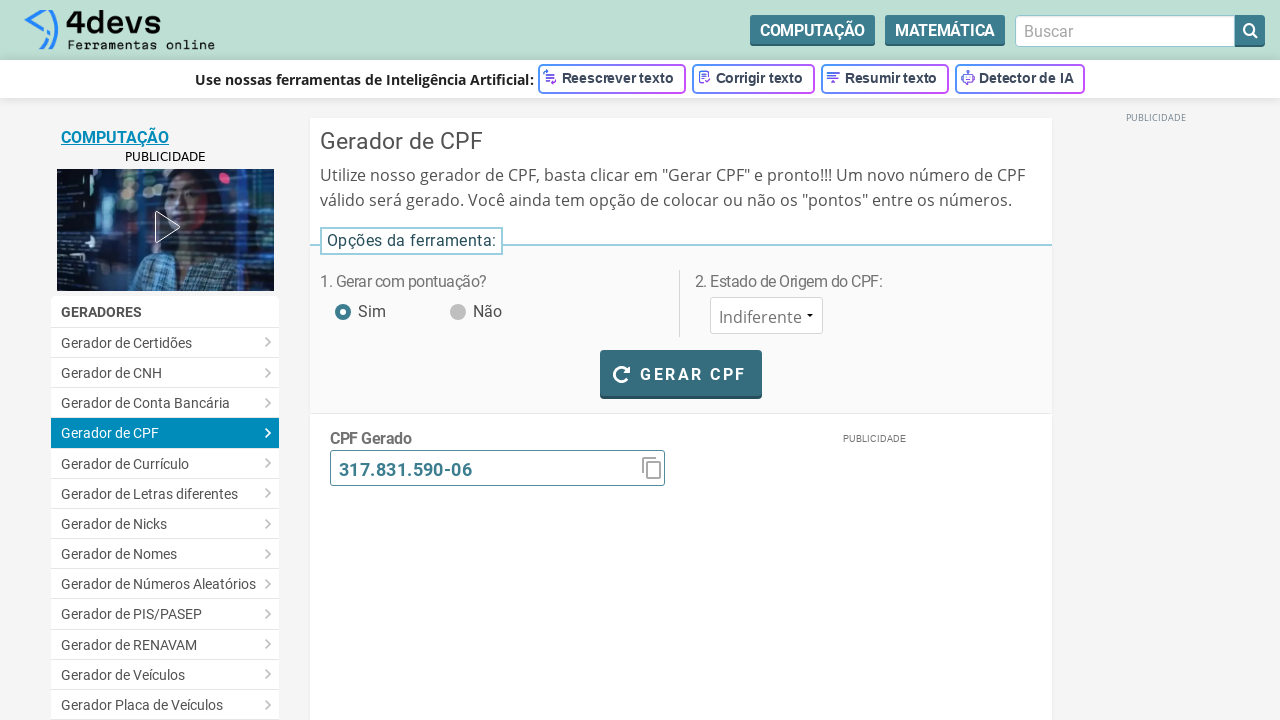